Tests radio button functionality by counting radio buttons on the page and verifying that the male radio button can be checked

Starting URL: https://testautomationpractice.blogspot.com/

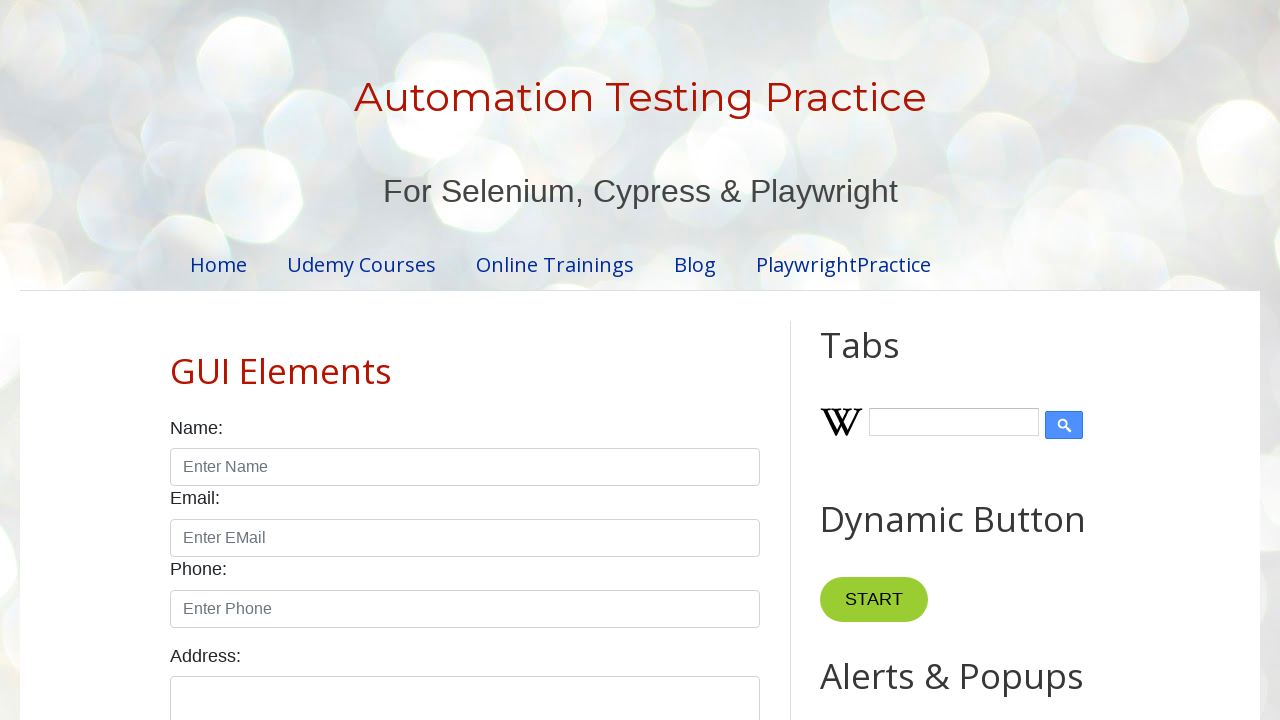

Waited for radio buttons to be present on the page
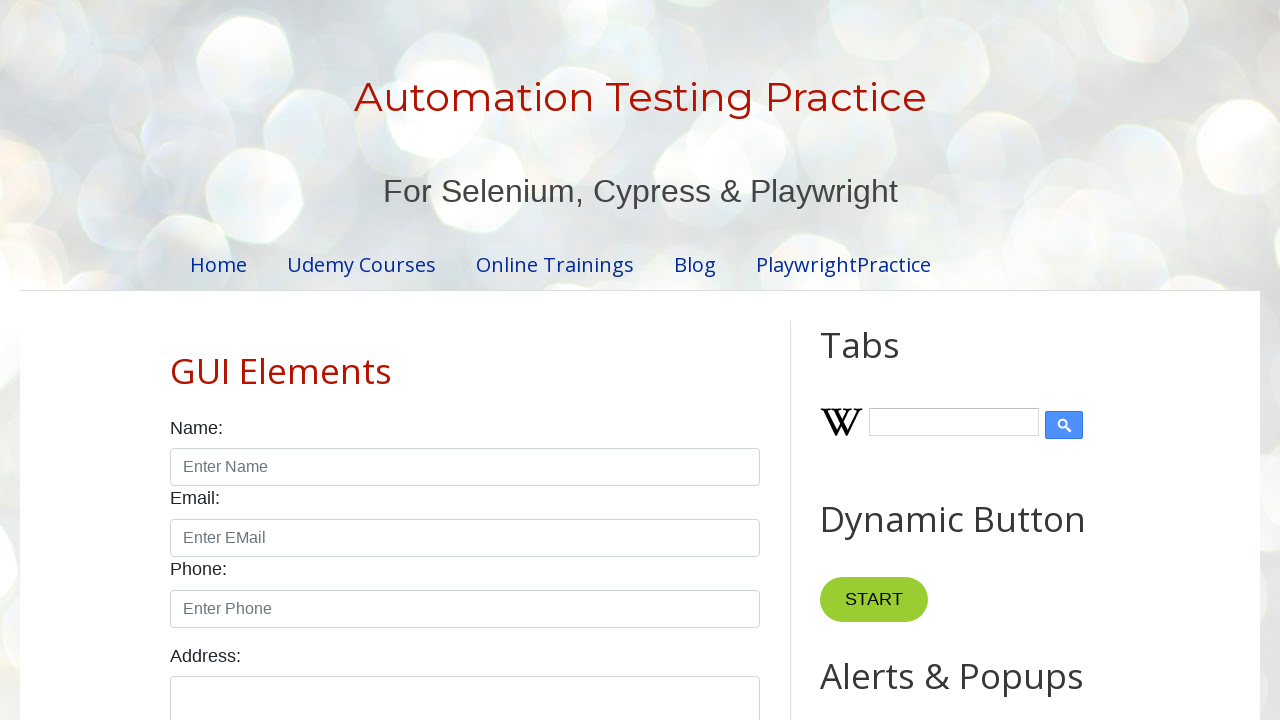

Checked the male radio button at (176, 360) on xpath=//input[@id='male']
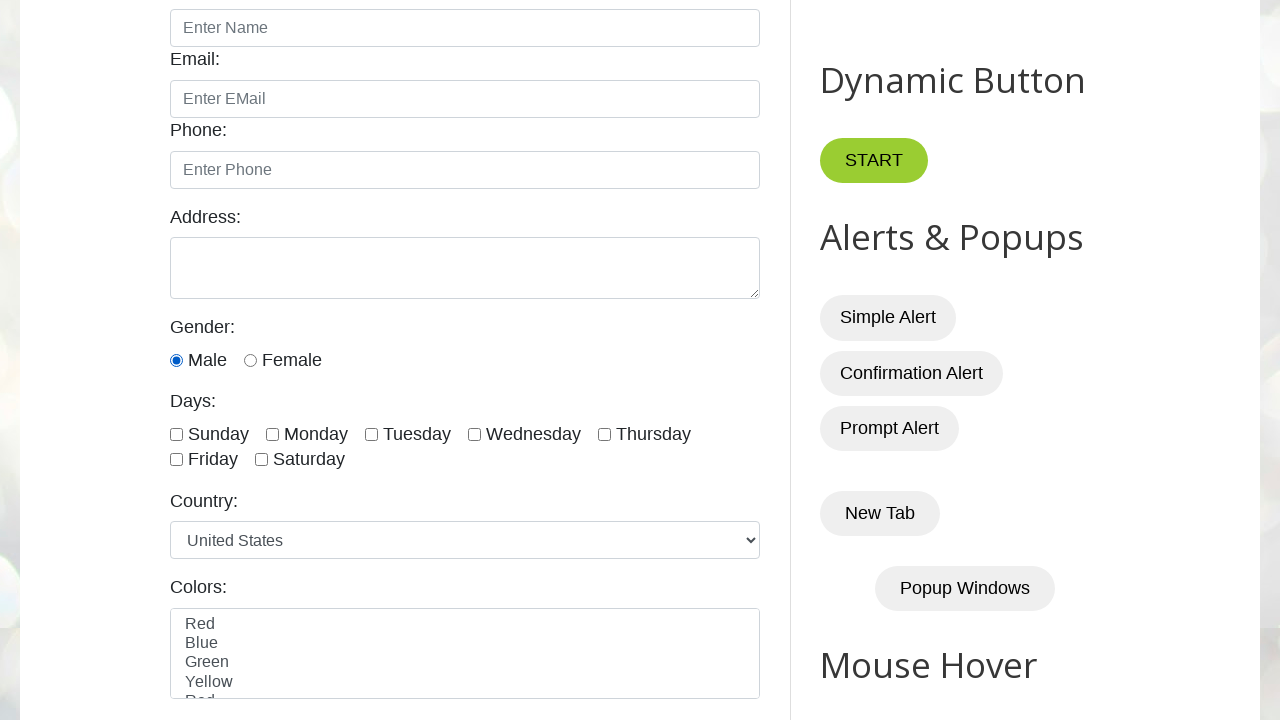

Verified that the male radio button is checked
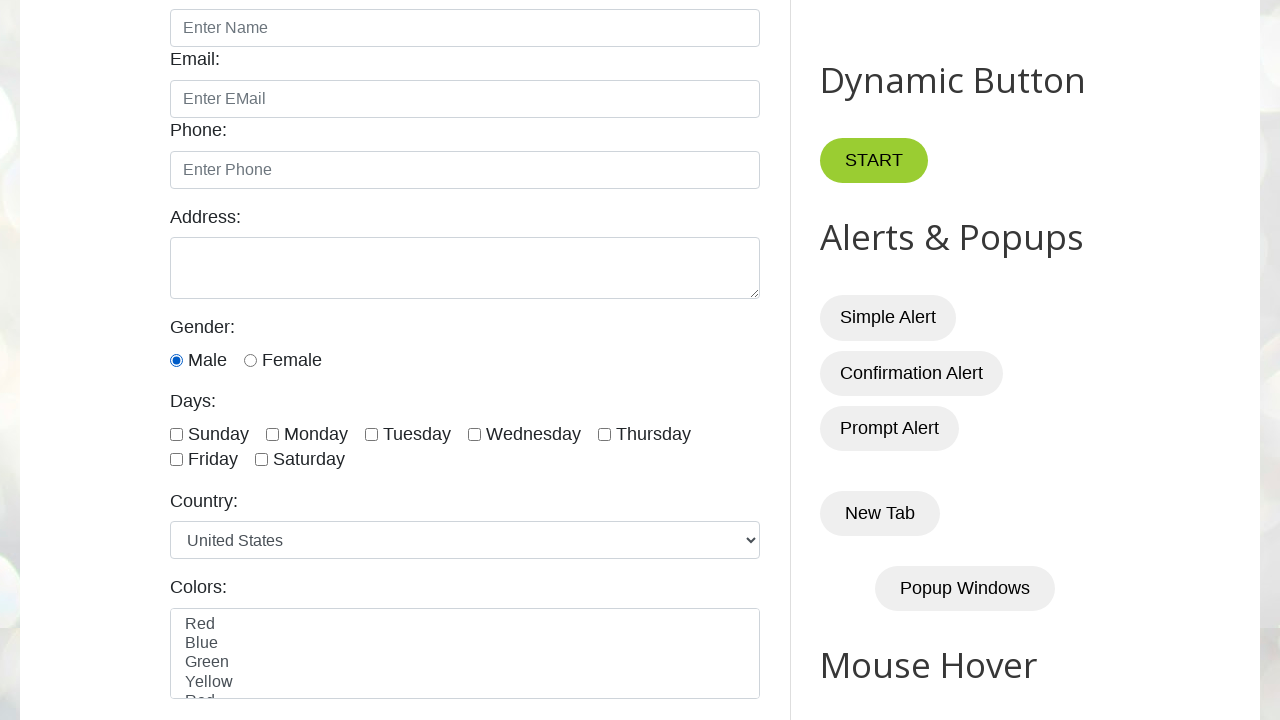

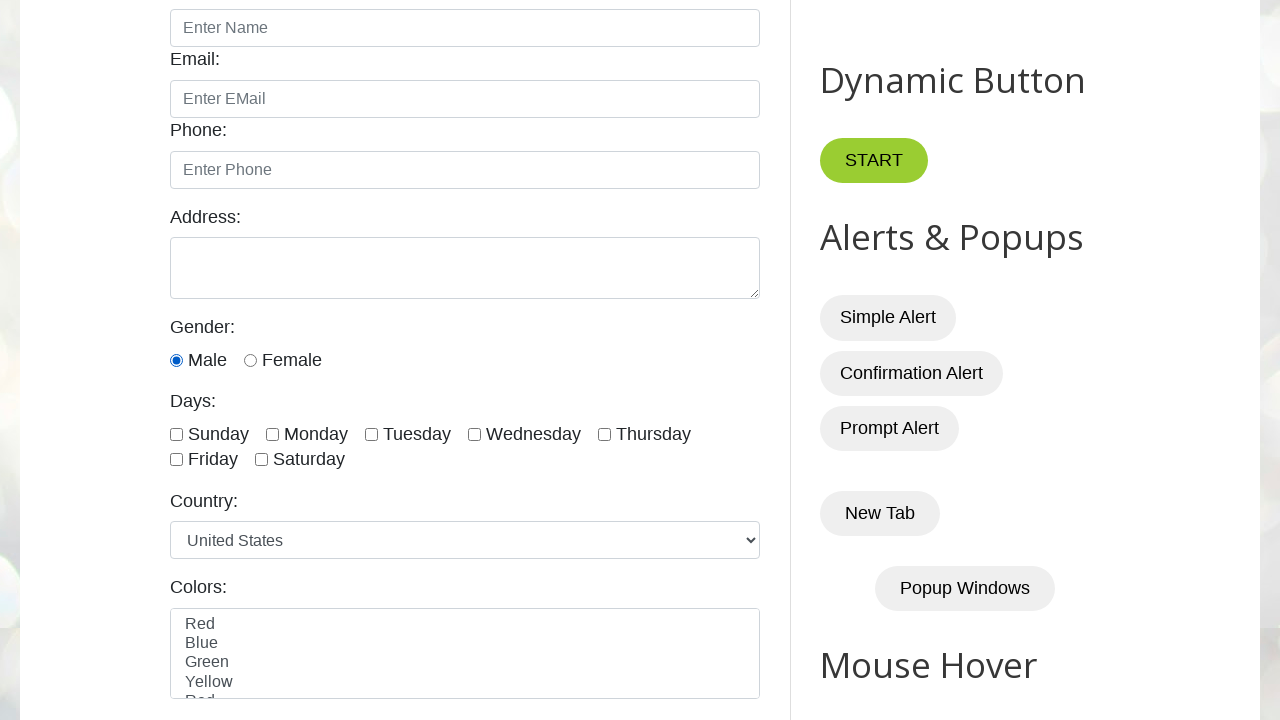